Navigates to Google's Admin SDK language codes documentation page and verifies that the language table content is displayed.

Starting URL: https://developers.google.com/admin-sdk/directory/v1/languages

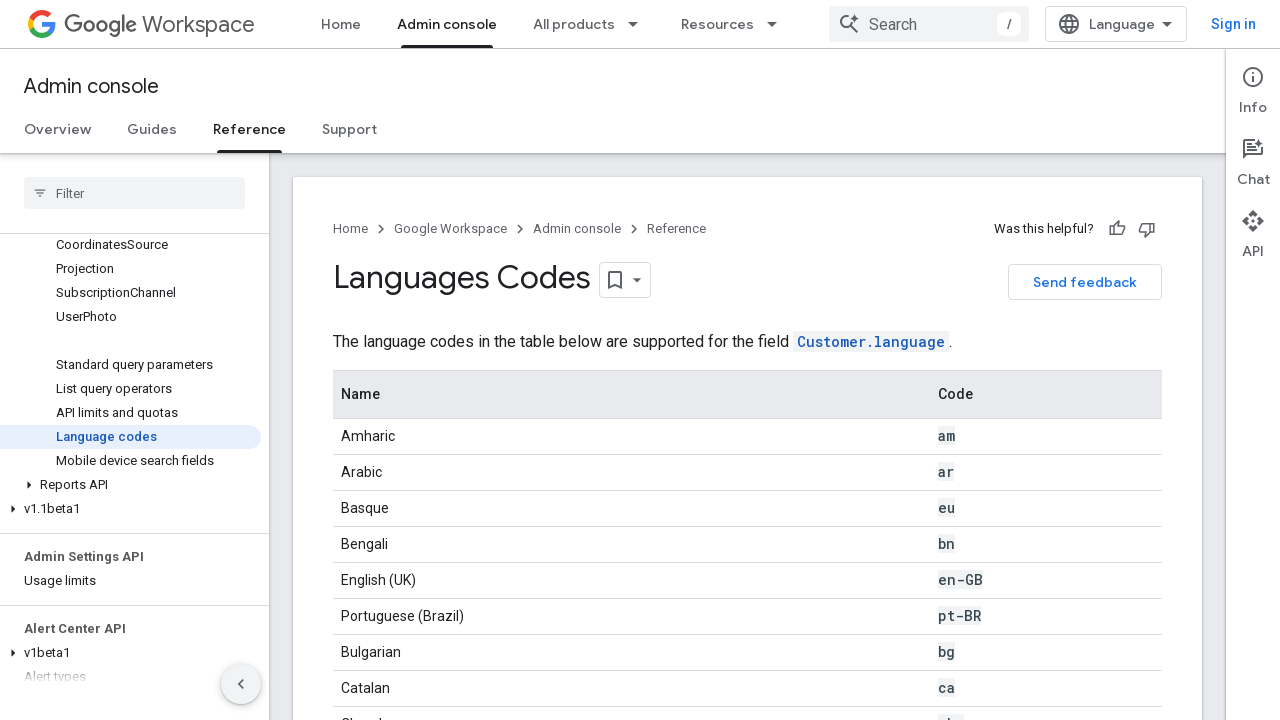

Navigated to Google Admin SDK language codes documentation page
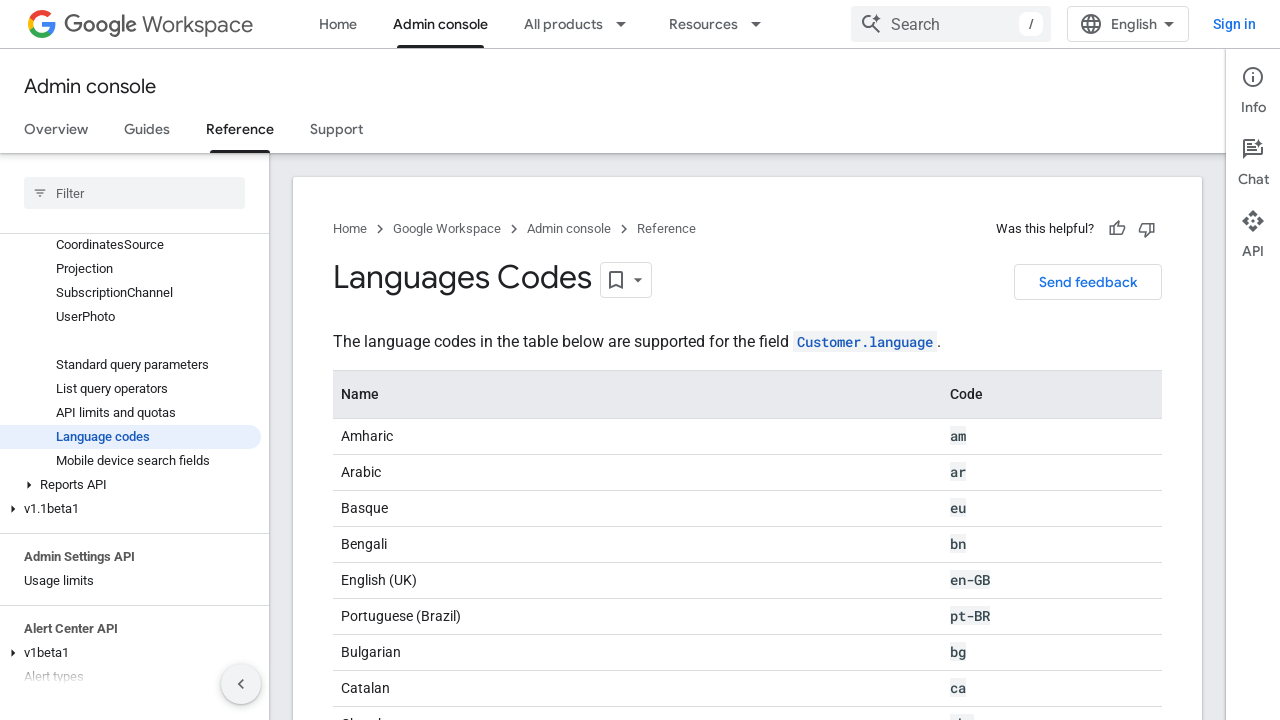

Language table body cells are visible
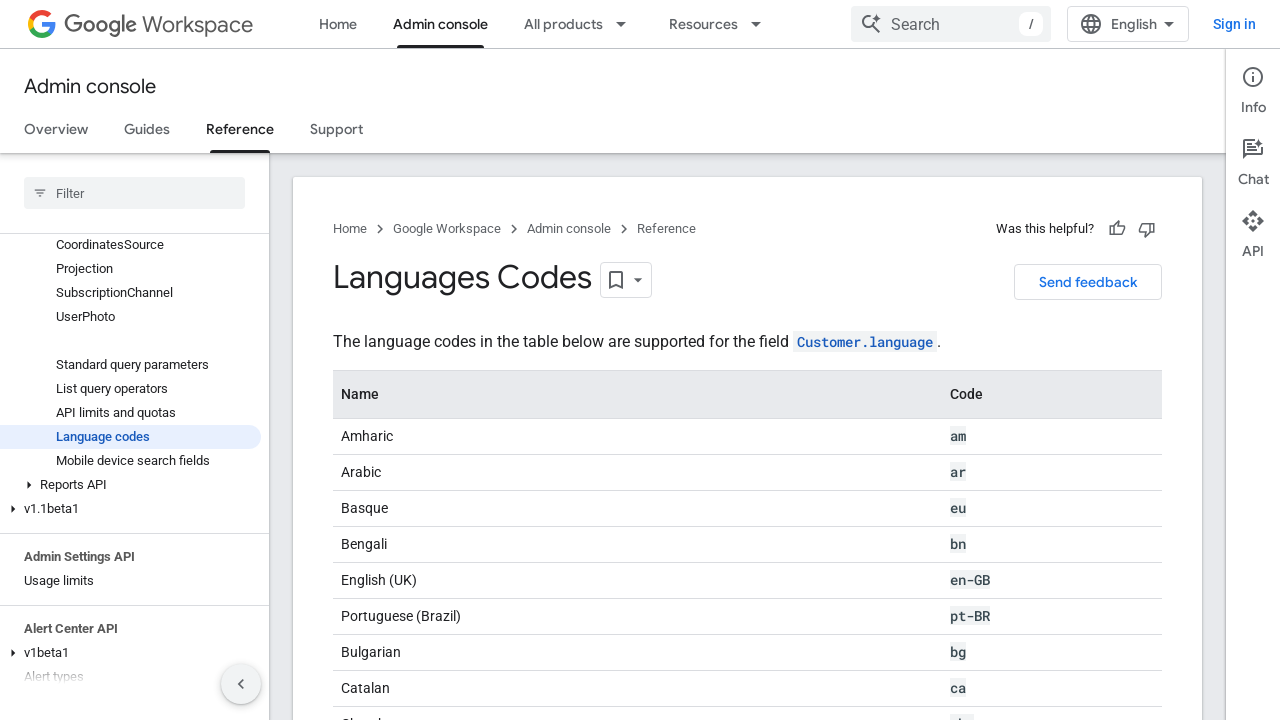

First table row with language data is visible
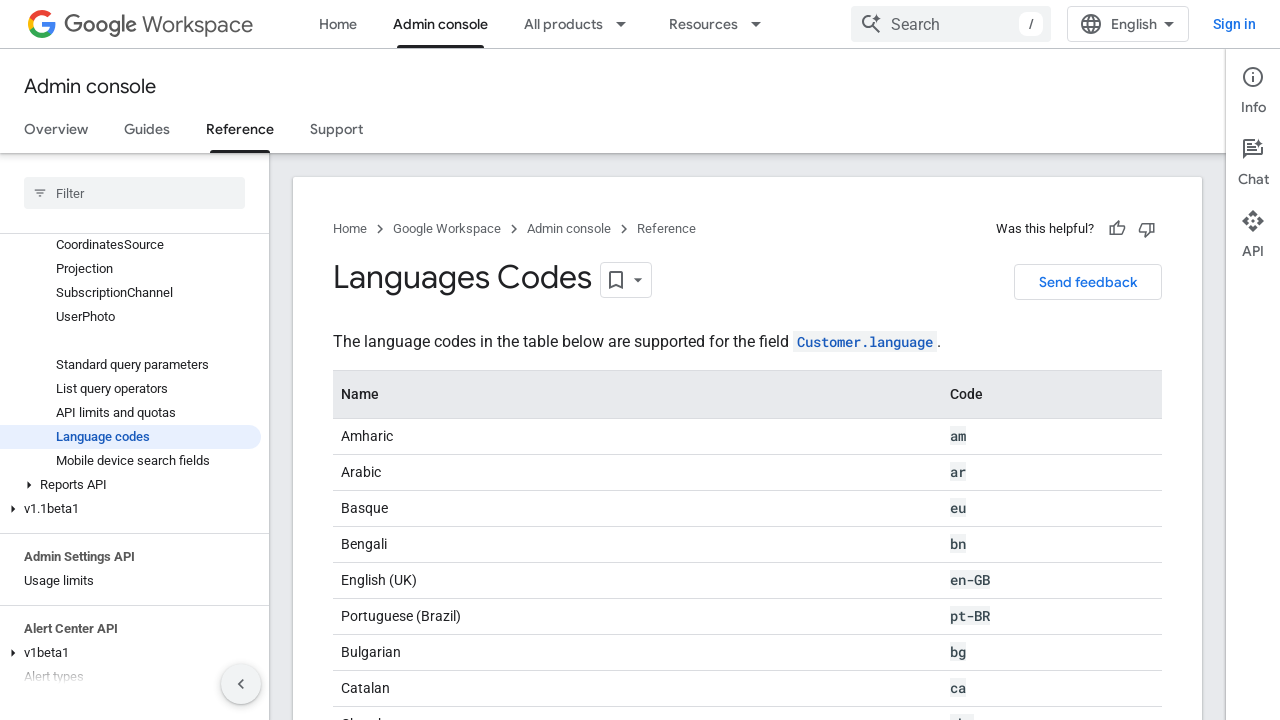

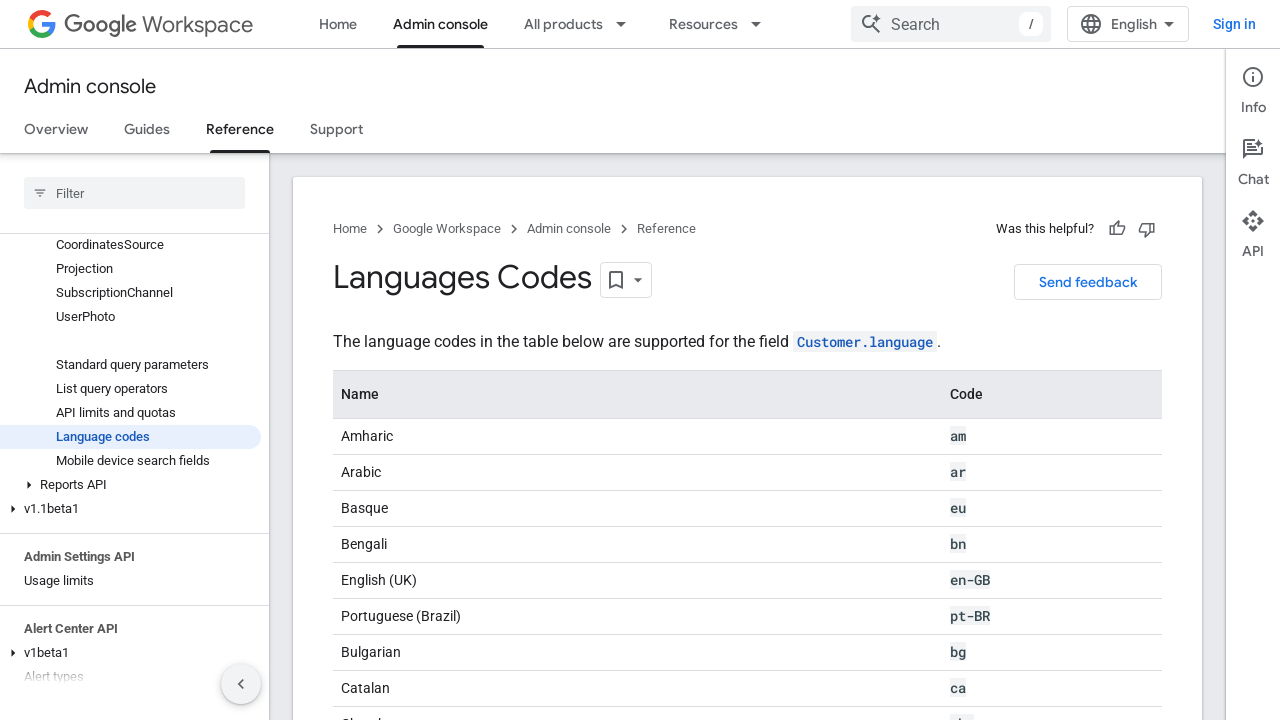